Tests drag and drop functionality on the jQueryUI droppable demo page by switching to an iframe and dragging an element from the draggable source to the droppable target.

Starting URL: https://jqueryui.com/droppable/

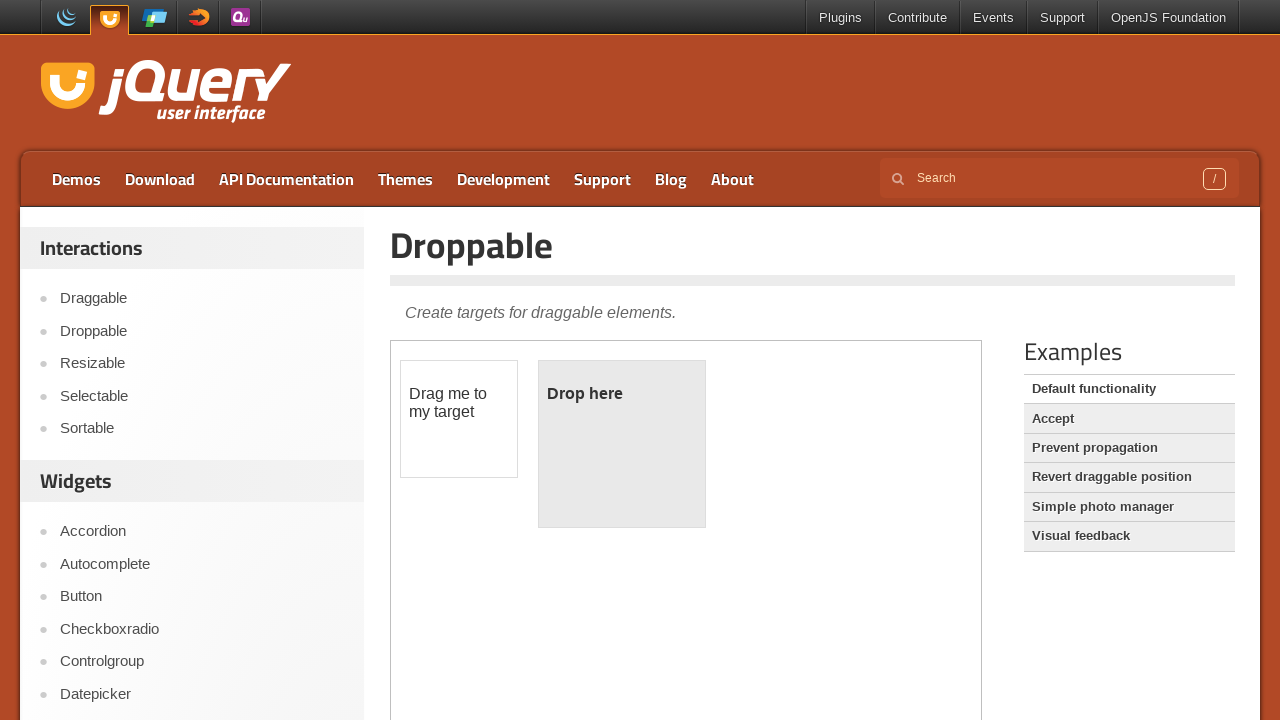

Navigated to jQuery UI droppable demo page
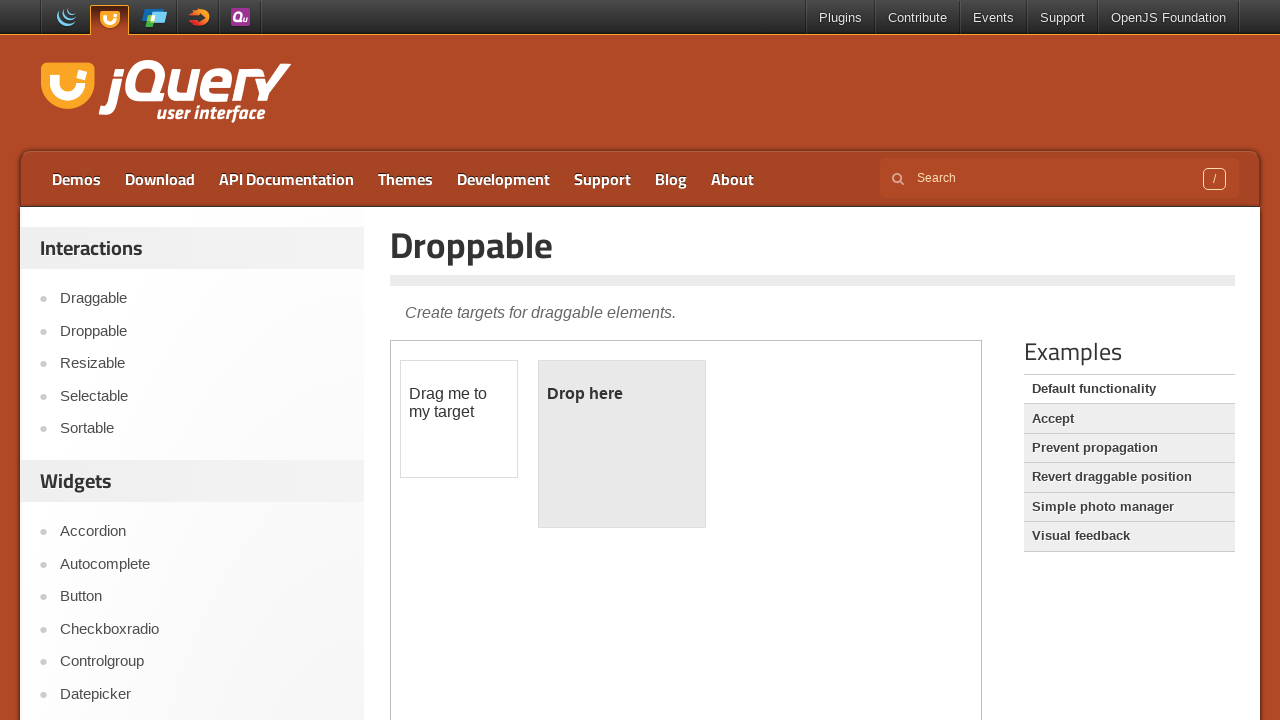

Located and switched to demo iframe
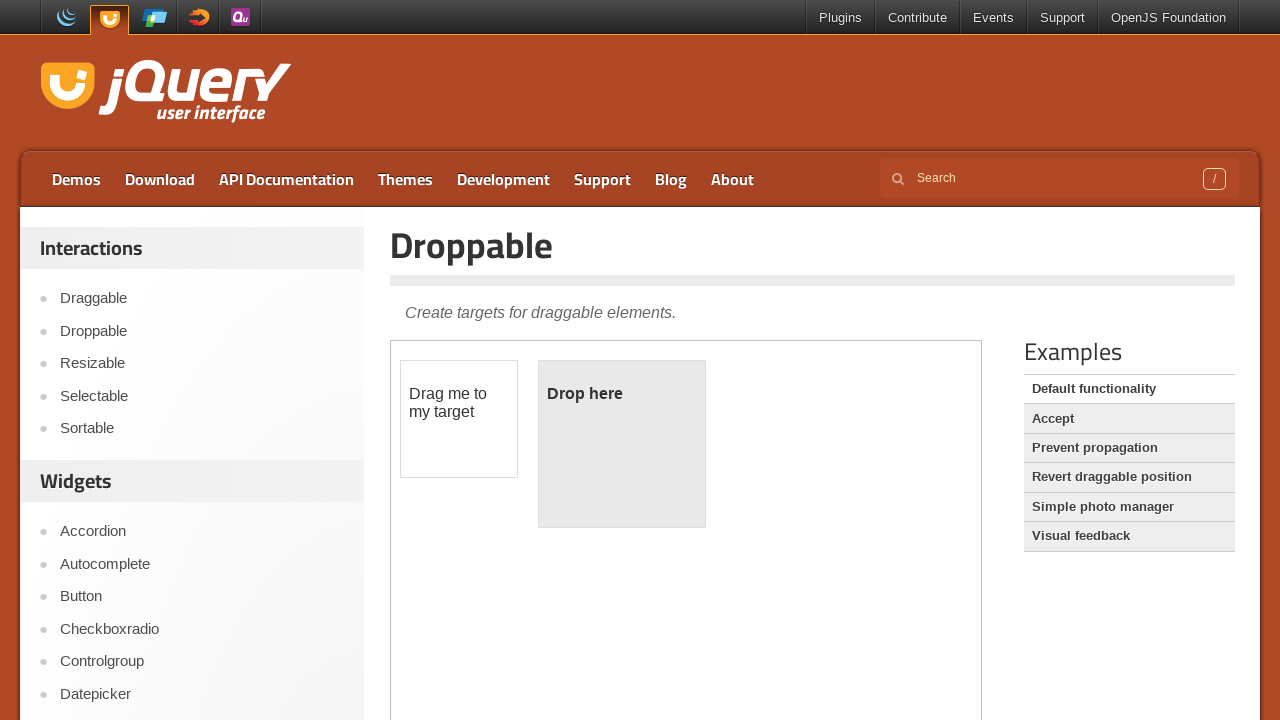

Clicked on the draggable element at (459, 419) on .demo-frame >> nth=0 >> internal:control=enter-frame >> #draggable
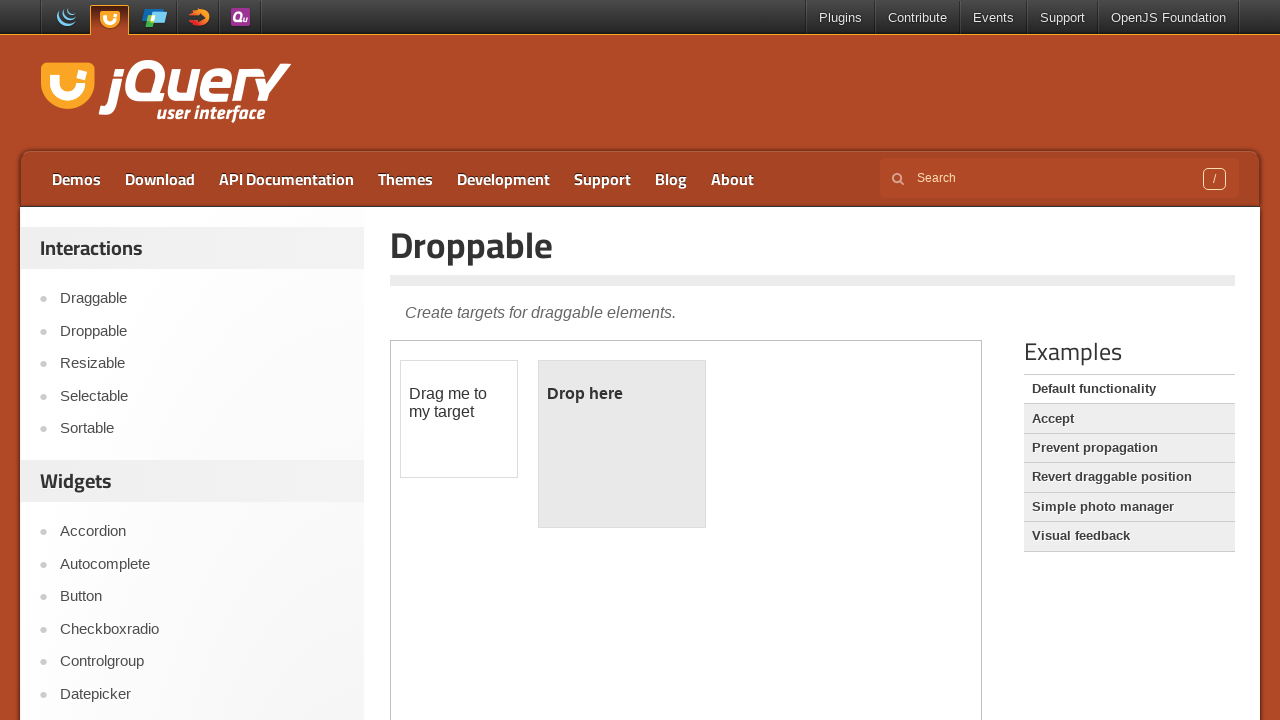

Located draggable source and droppable target elements
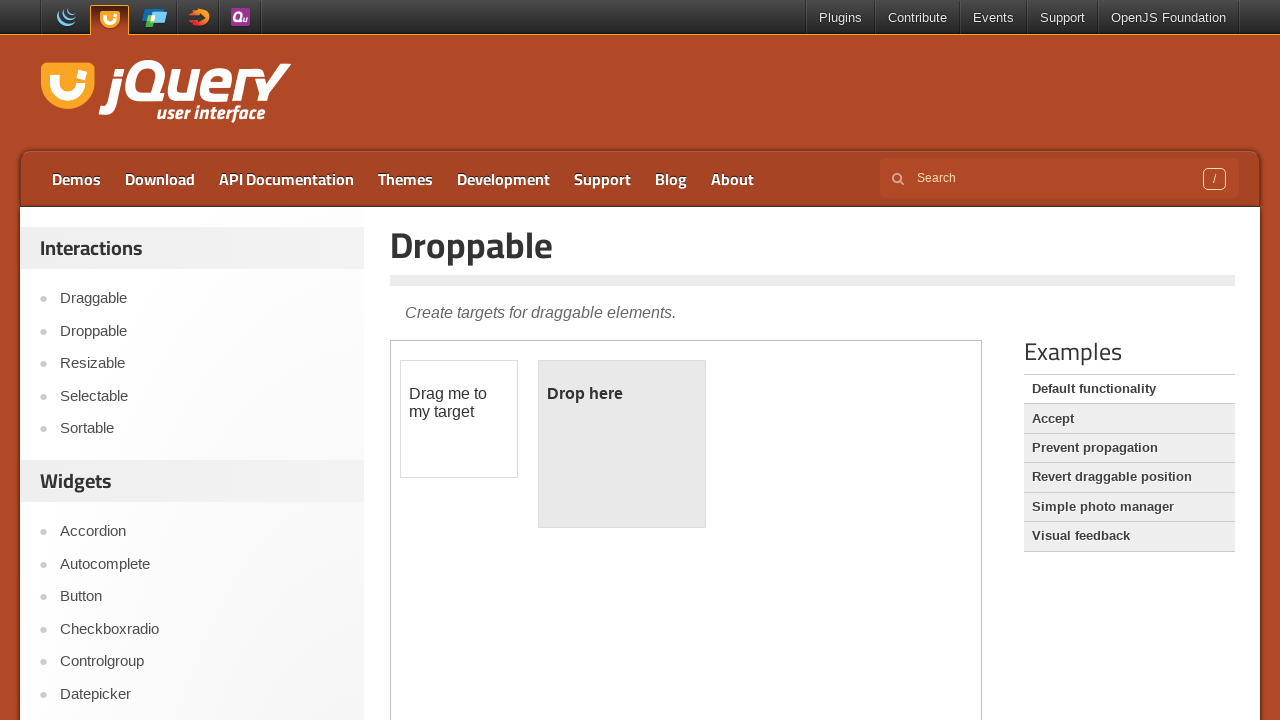

Dragged element from draggable source to droppable target at (622, 444)
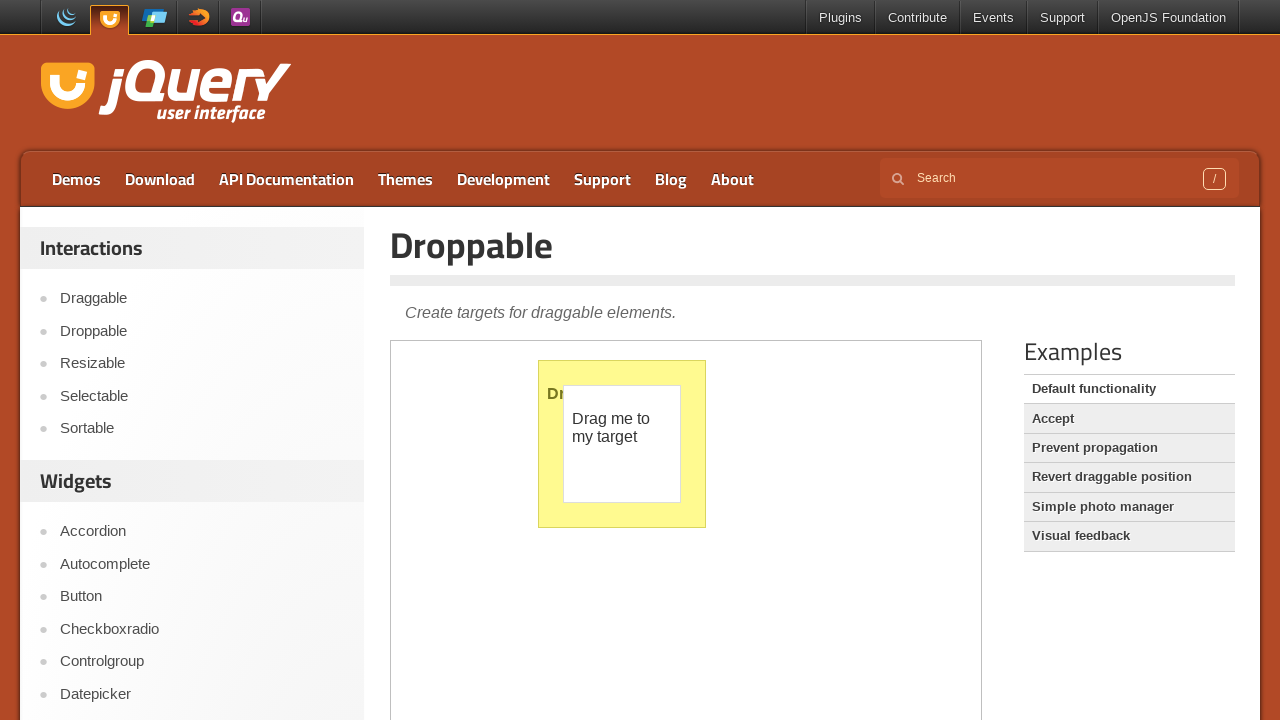

Verified drop was successful - droppable element now displays 'Dropped!'
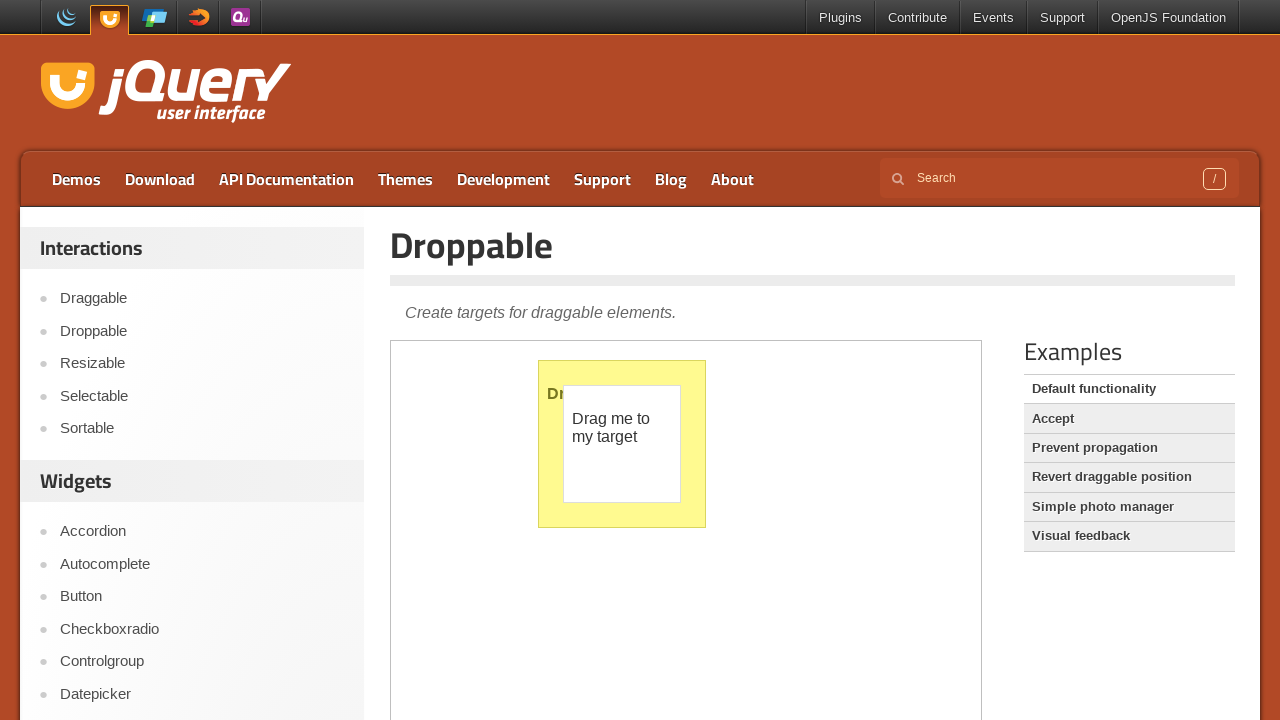

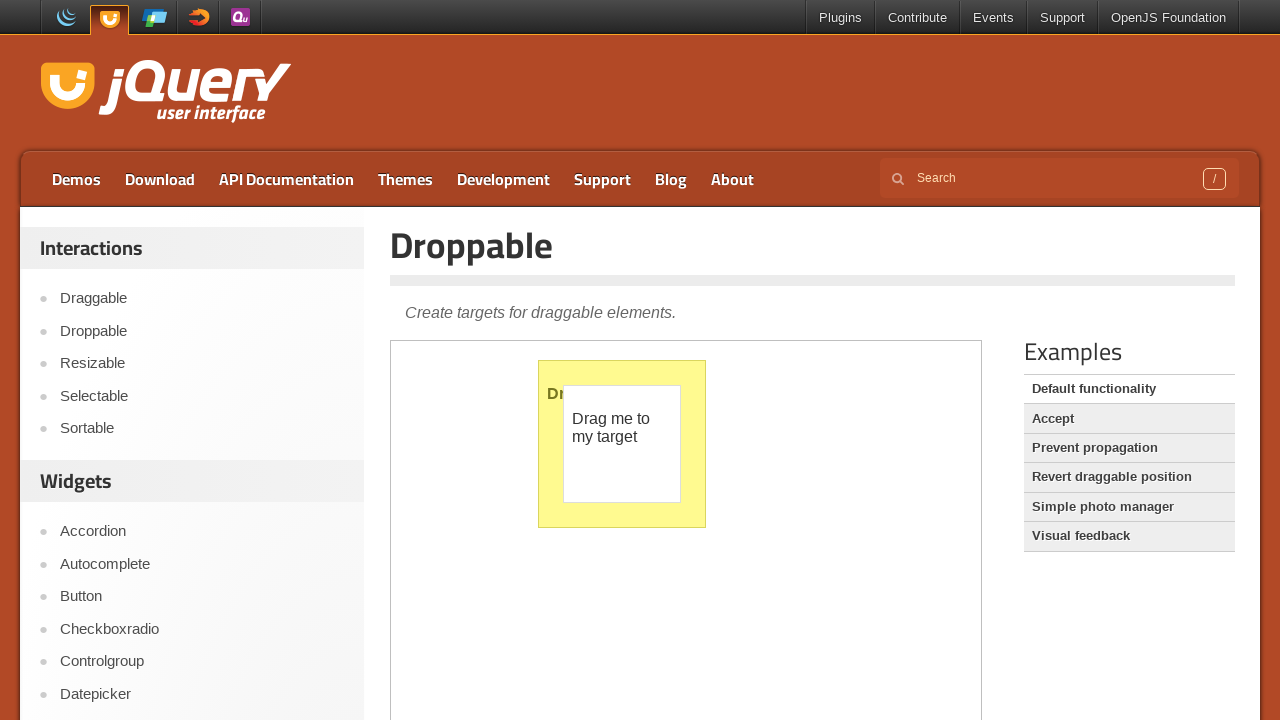